Tests handling of various alert types on a practice page including accepting a simple alert, entering text in a prompt alert, and interacting with a dialog that can be maximized/minimized.

Starting URL: https://leafground.com/alert.xhtml

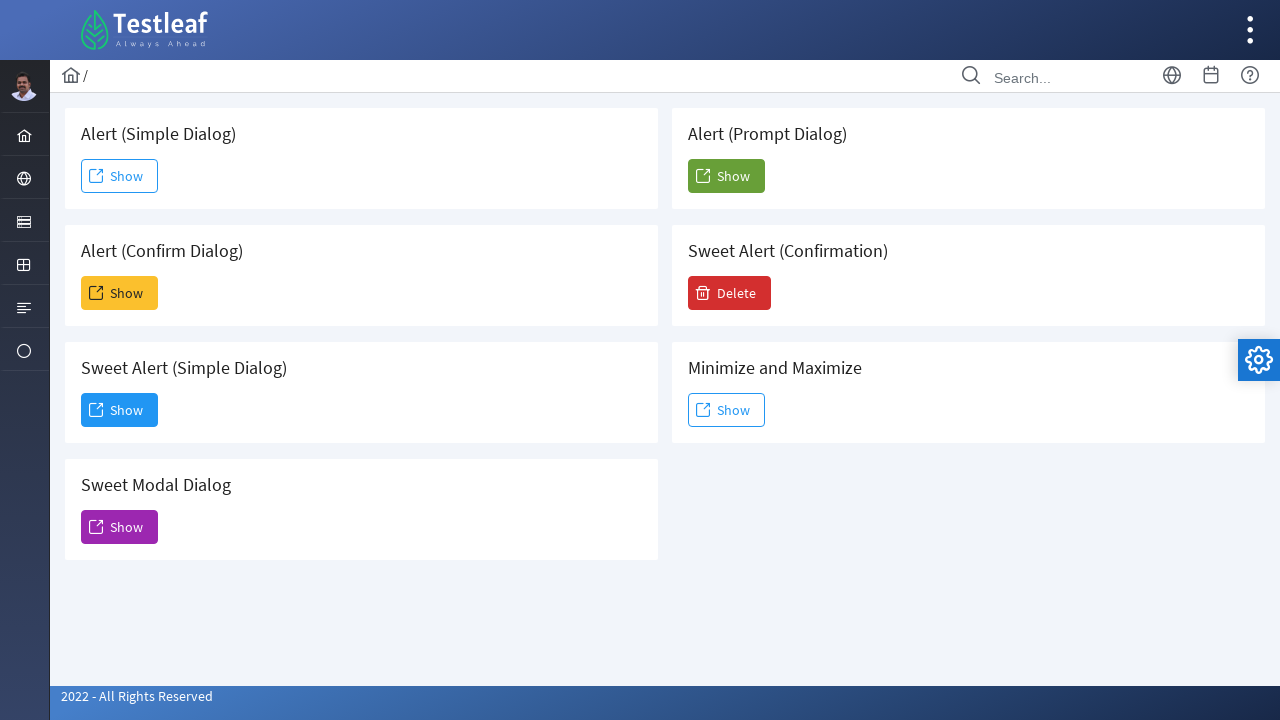

Clicked button to trigger simple alert at (120, 176) on #j_idt88\:j_idt91
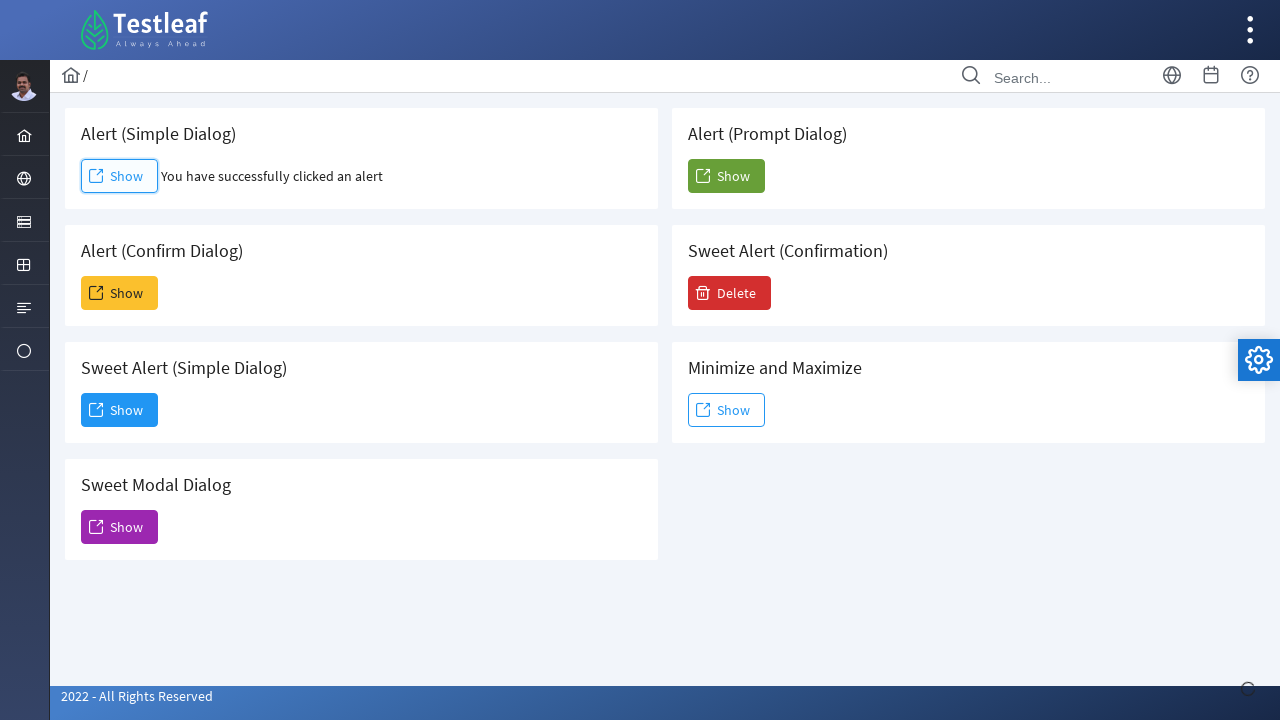

Set up alert handler to accept dialog
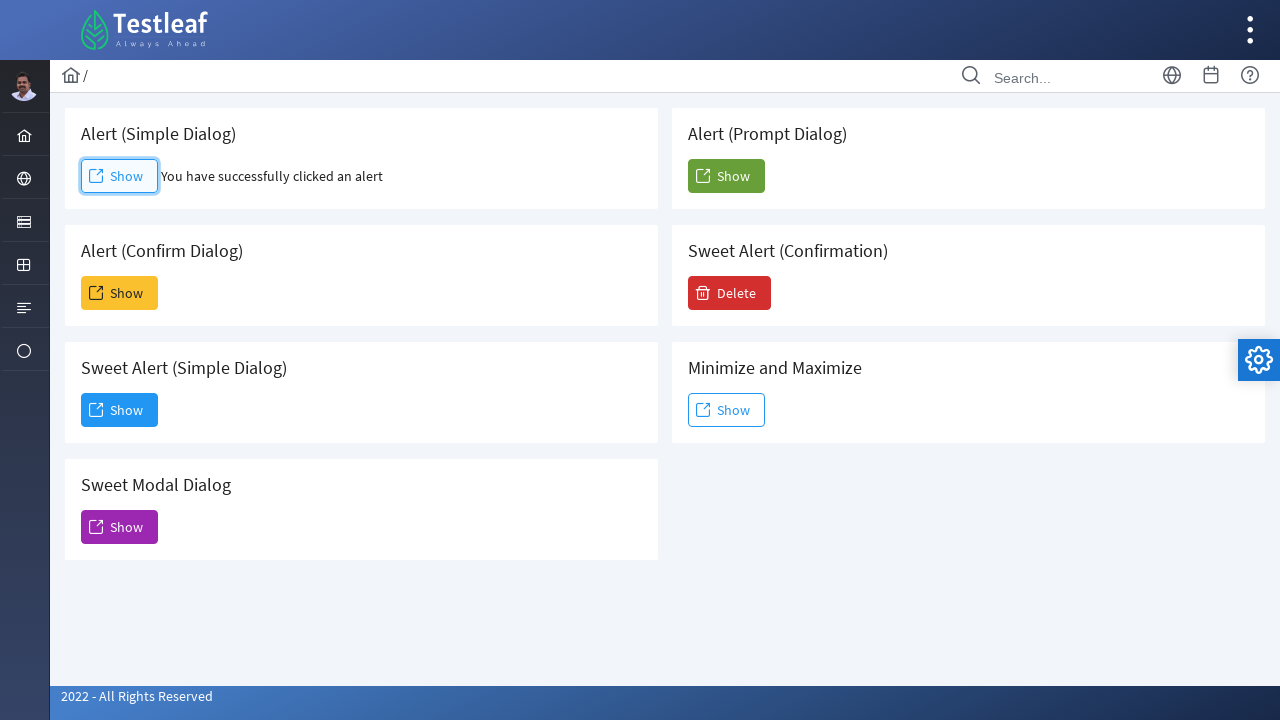

Waited for alert to be processed
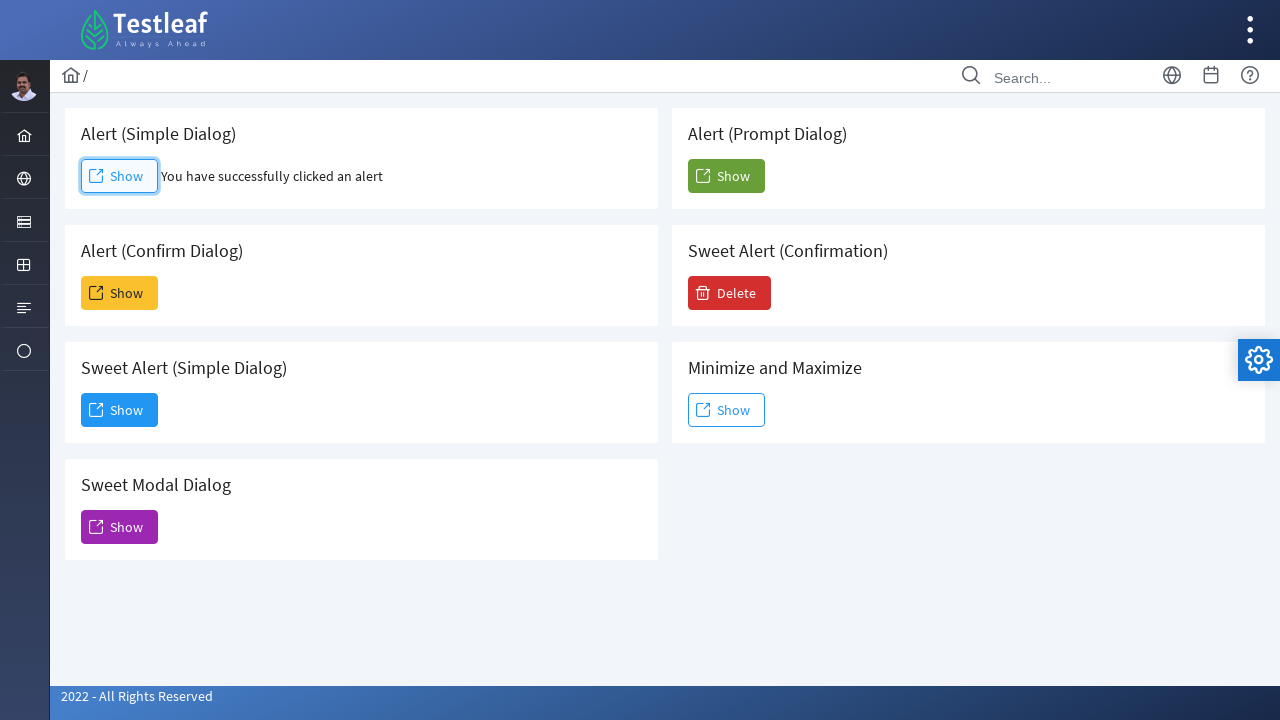

Set up prompt handler to input 'Siva'
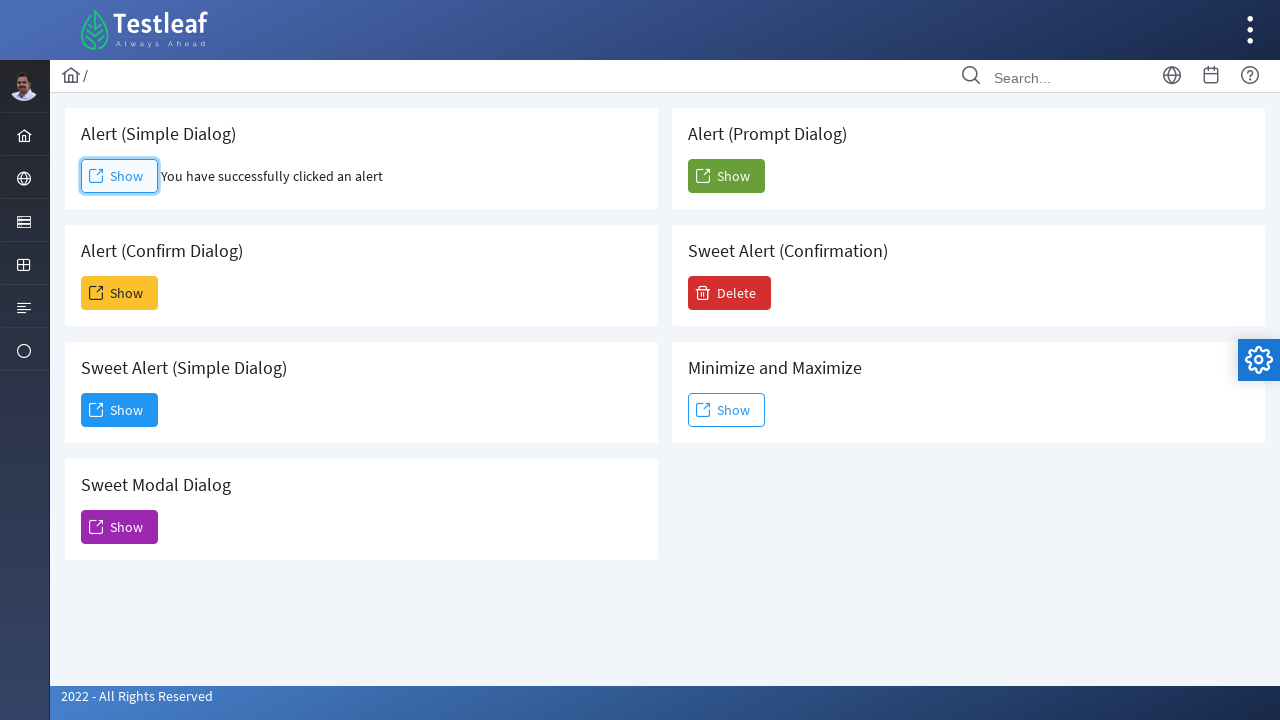

Clicked button to trigger prompt alert at (726, 176) on #j_idt88\:j_idt104
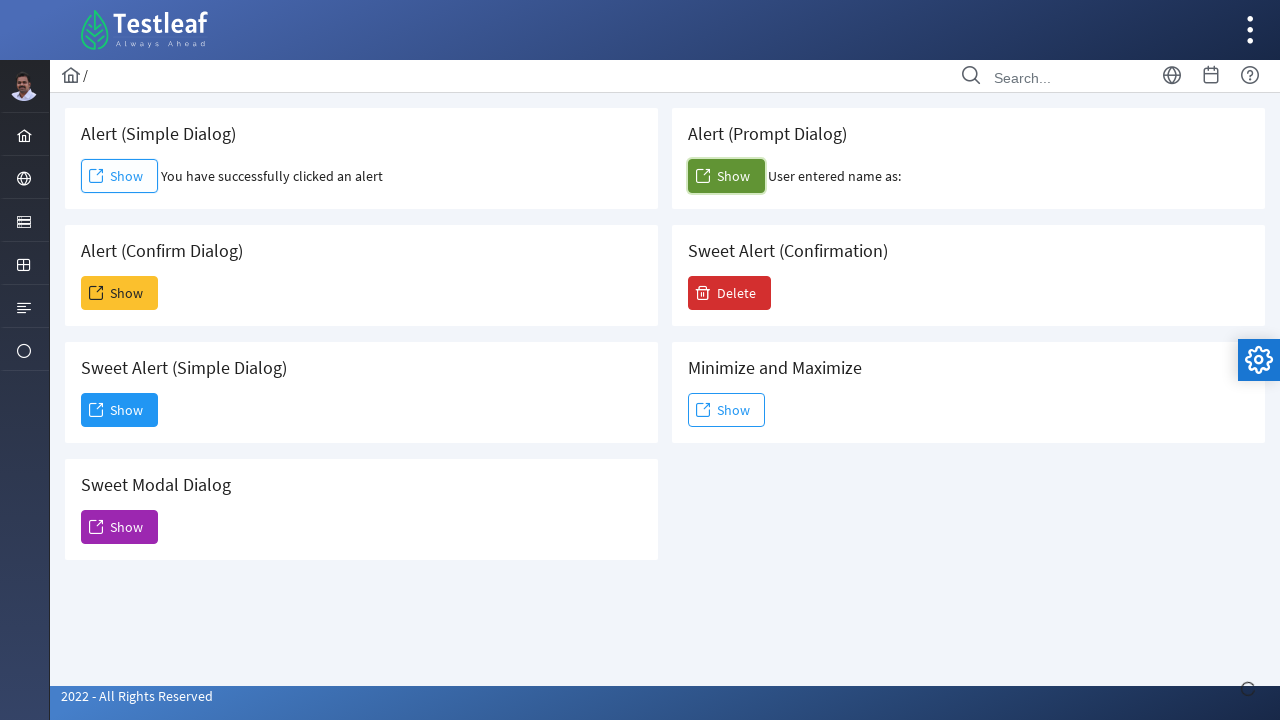

Waited for prompt alert to be processed
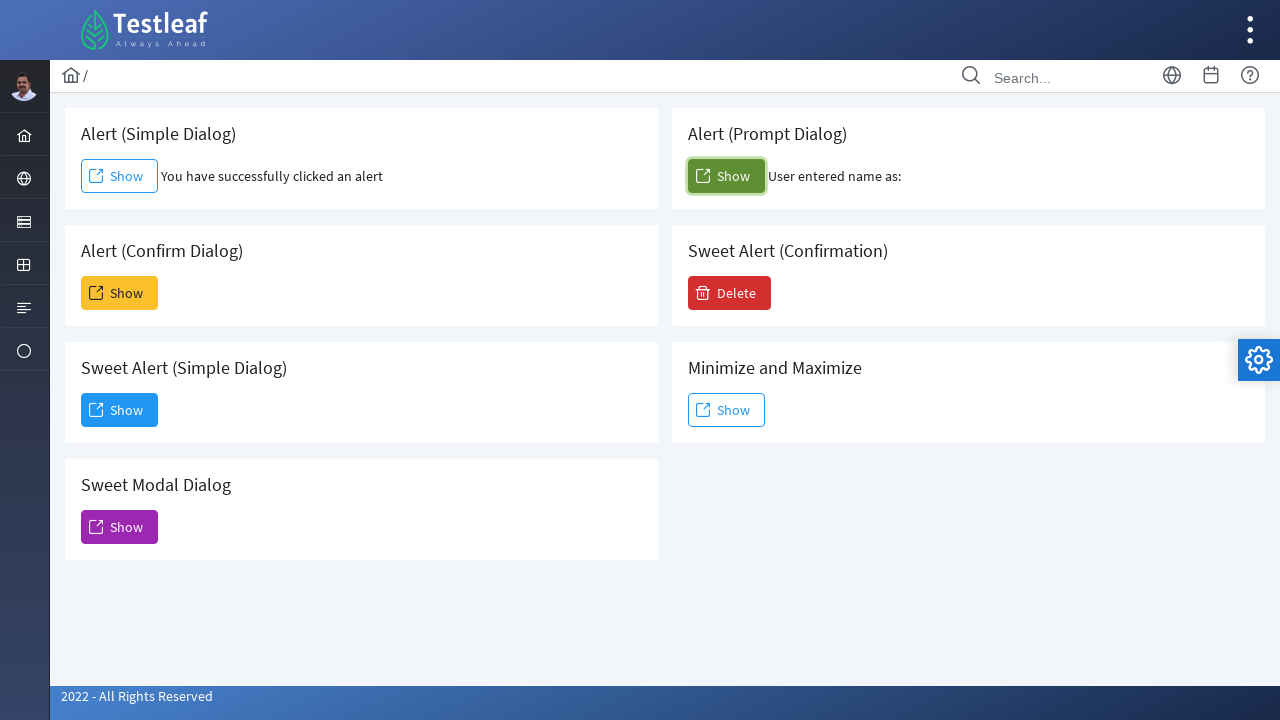

Clicked button to trigger Sweet Alert dialog at (726, 410) on #j_idt88\:j_idt111
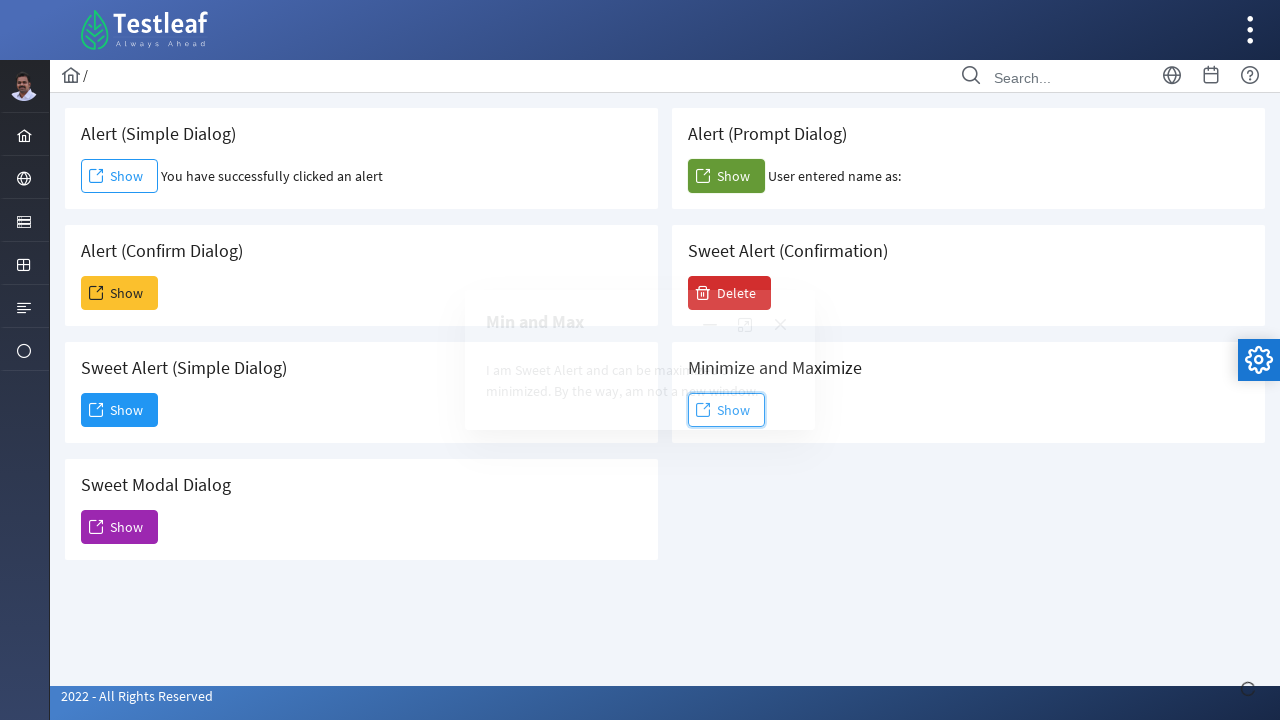

Waited for Sweet Alert dialog to appear
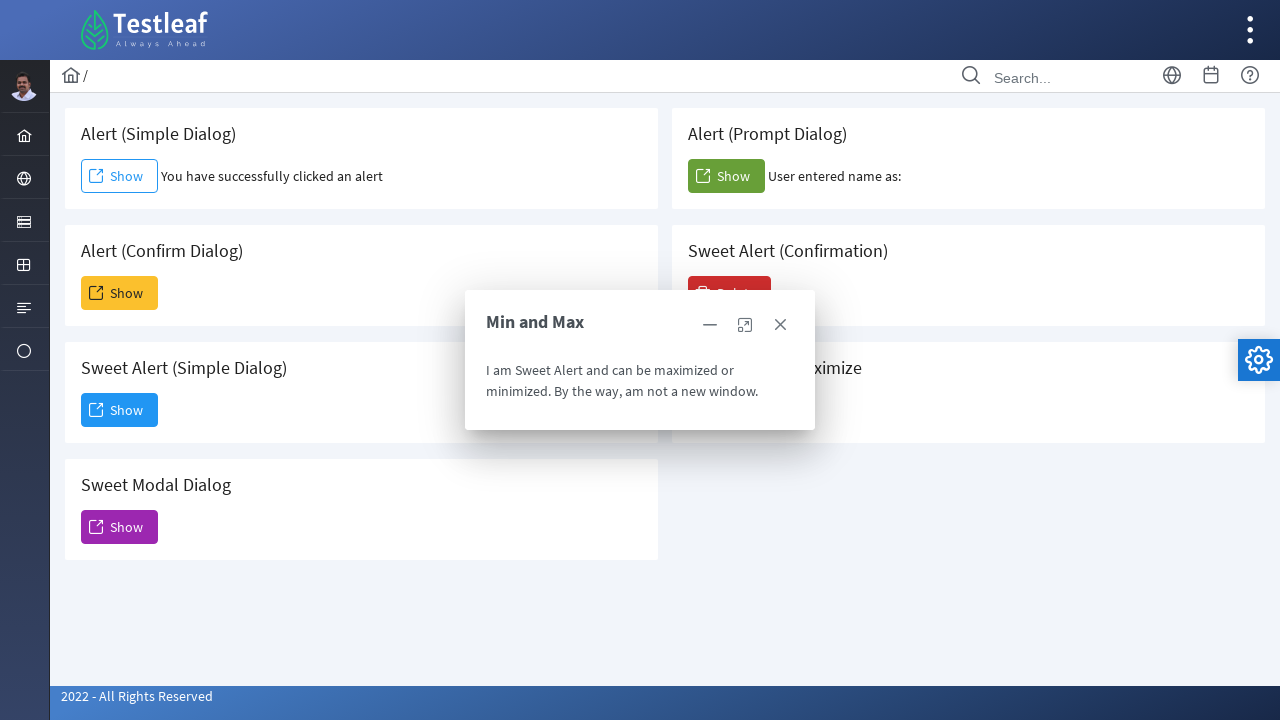

Clicked maximize button on dialog at (745, 325) on xpath=//*[contains(@class, 'ui-dialog-titlebar-icon ui-dialog-titlebar-maximize 
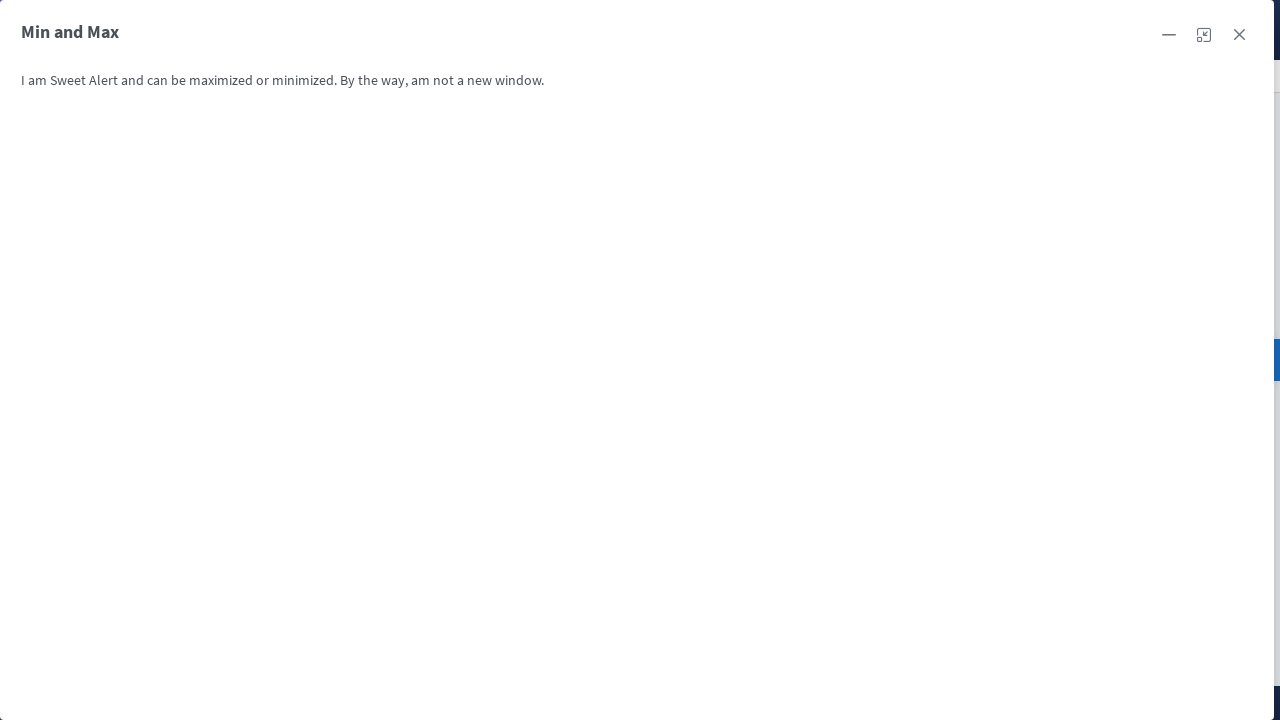

Waited for dialog to be maximized
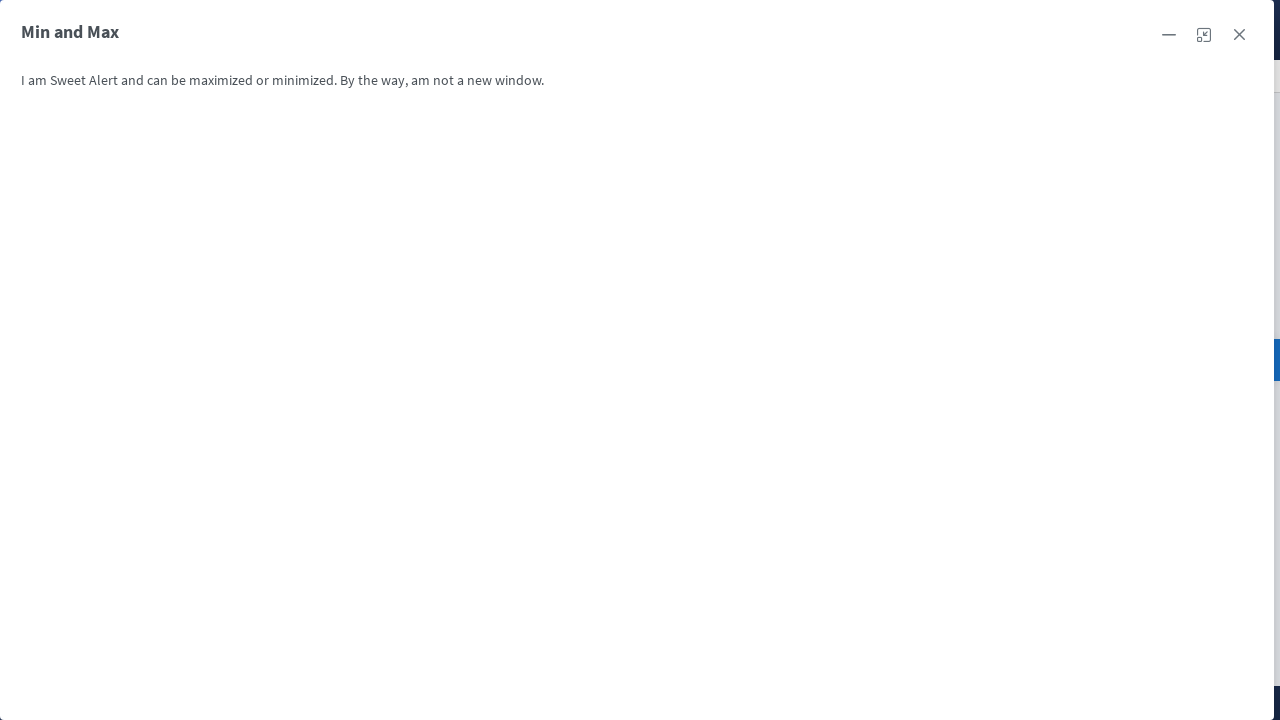

Clicked maximize button again to minimize dialog at (1204, 35) on xpath=//*[contains(@class, 'ui-dialog-titlebar-icon ui-dialog-titlebar-maximize 
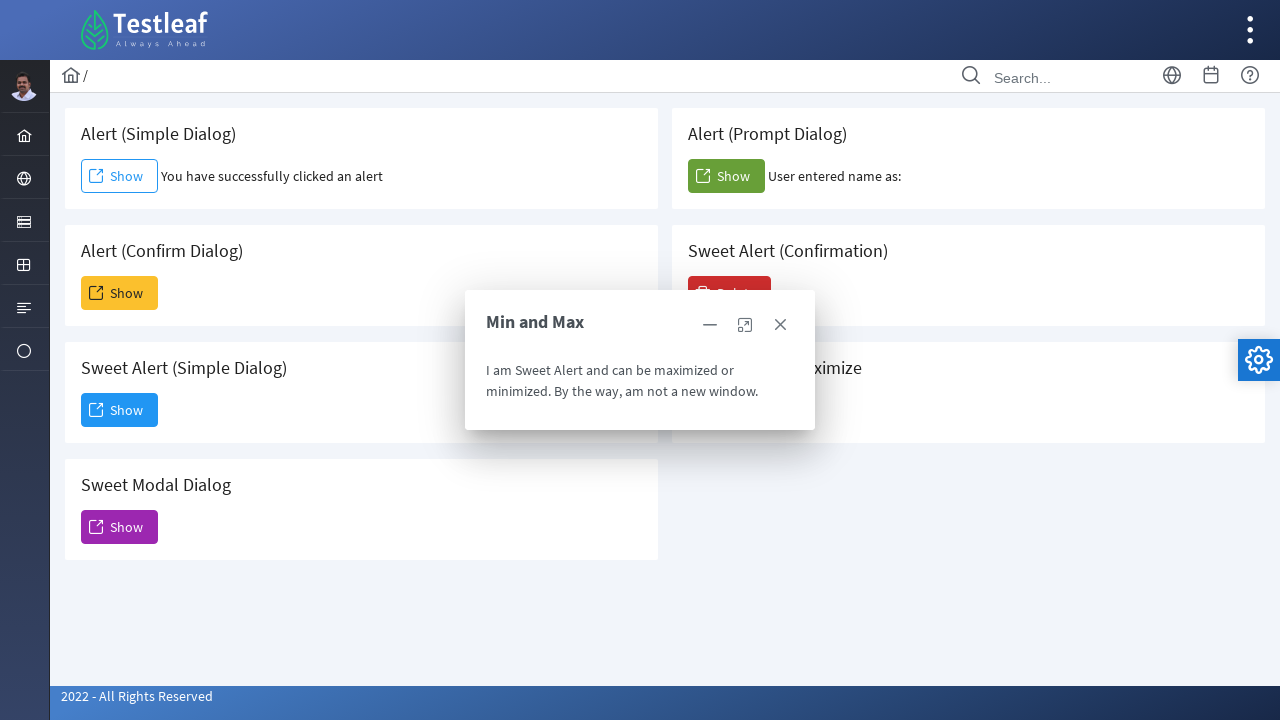

Waited for dialog to be minimized
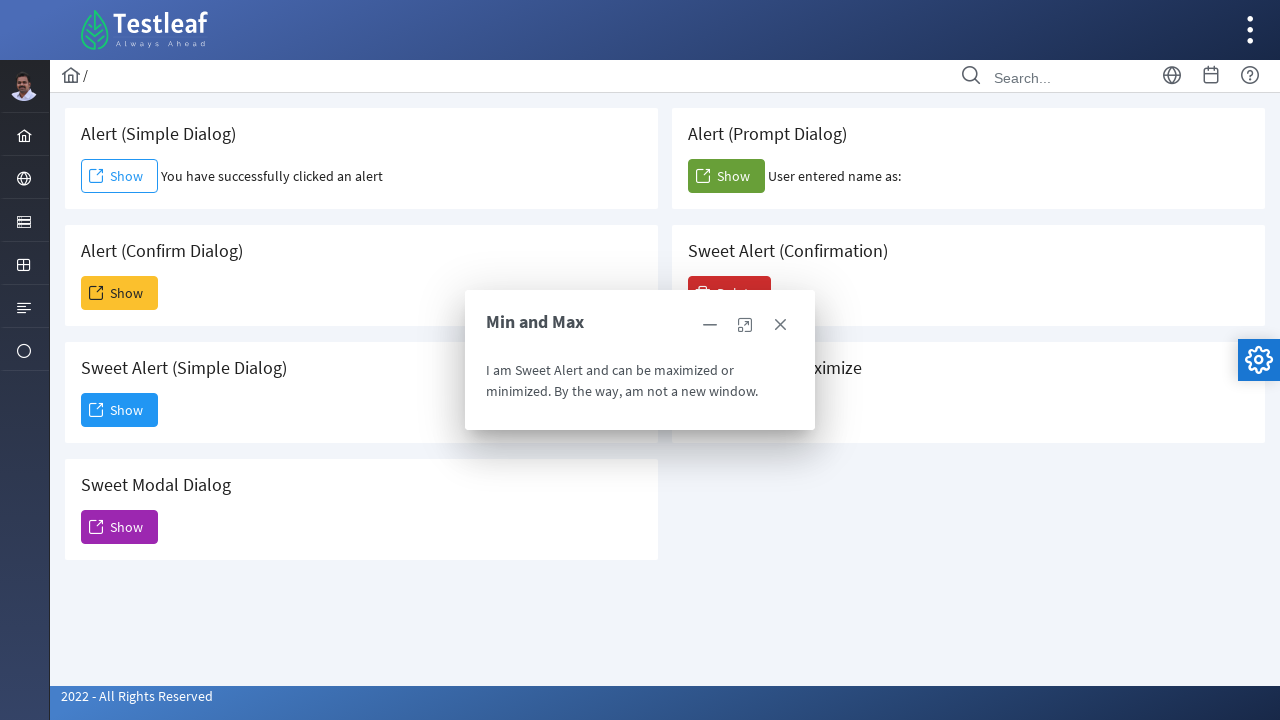

Clicked close button to close the dialog at (780, 325) on xpath=//span[contains(text(),'Min and Max')]//following::a[1]
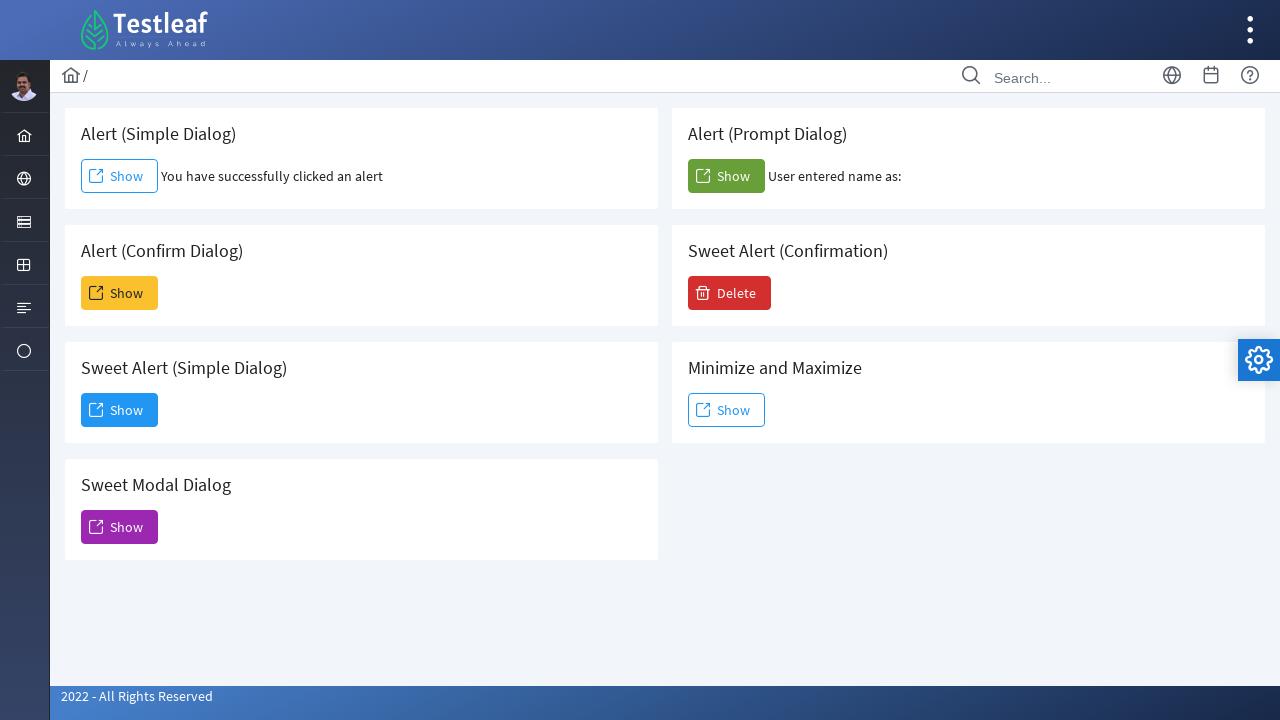

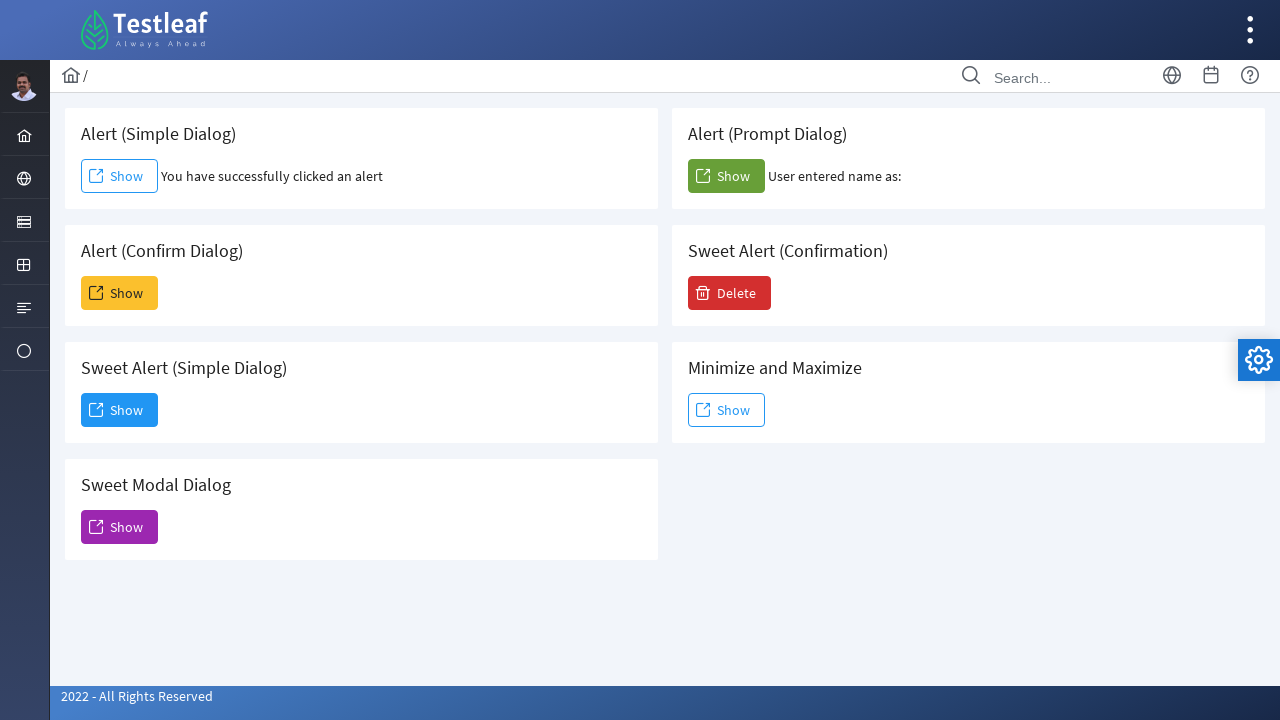